Navigates to Demoblaze e-commerce site and verifies that category navigation elements (CATEGORIES, Phones, Laptops, Monitors) are displayed and enabled

Starting URL: https://www.demoblaze.com/

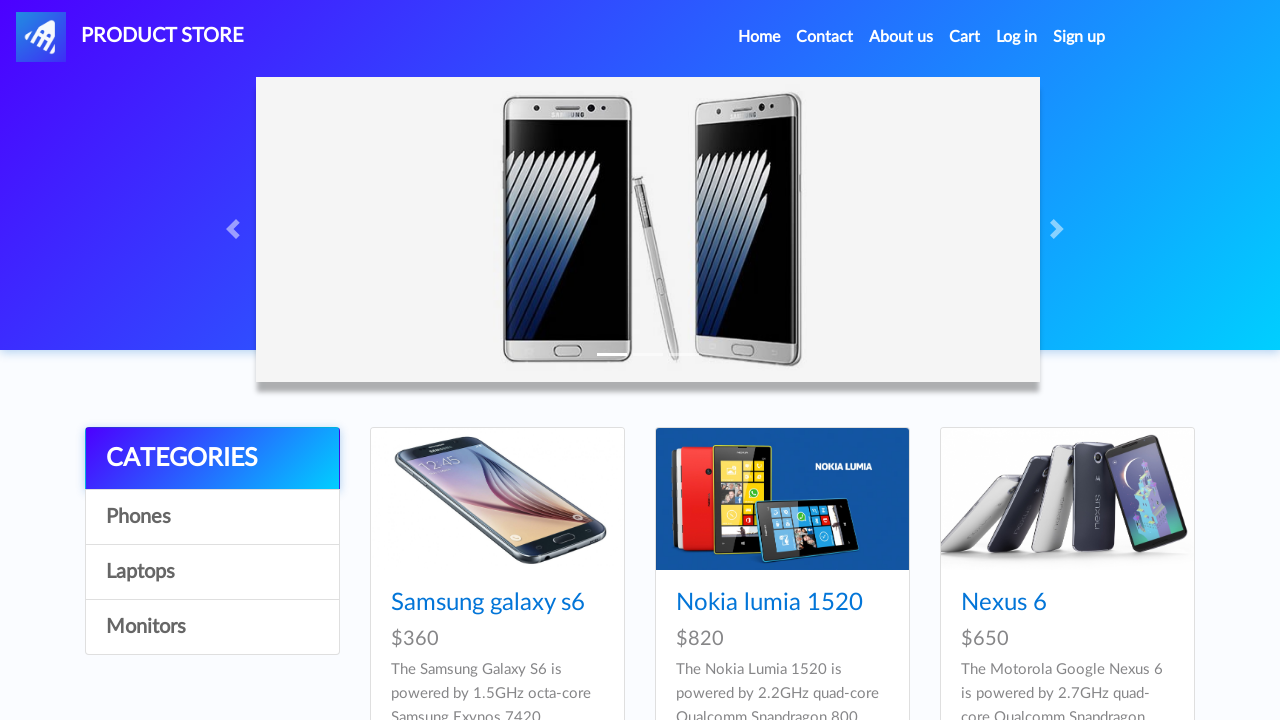

Waited for category list to be visible
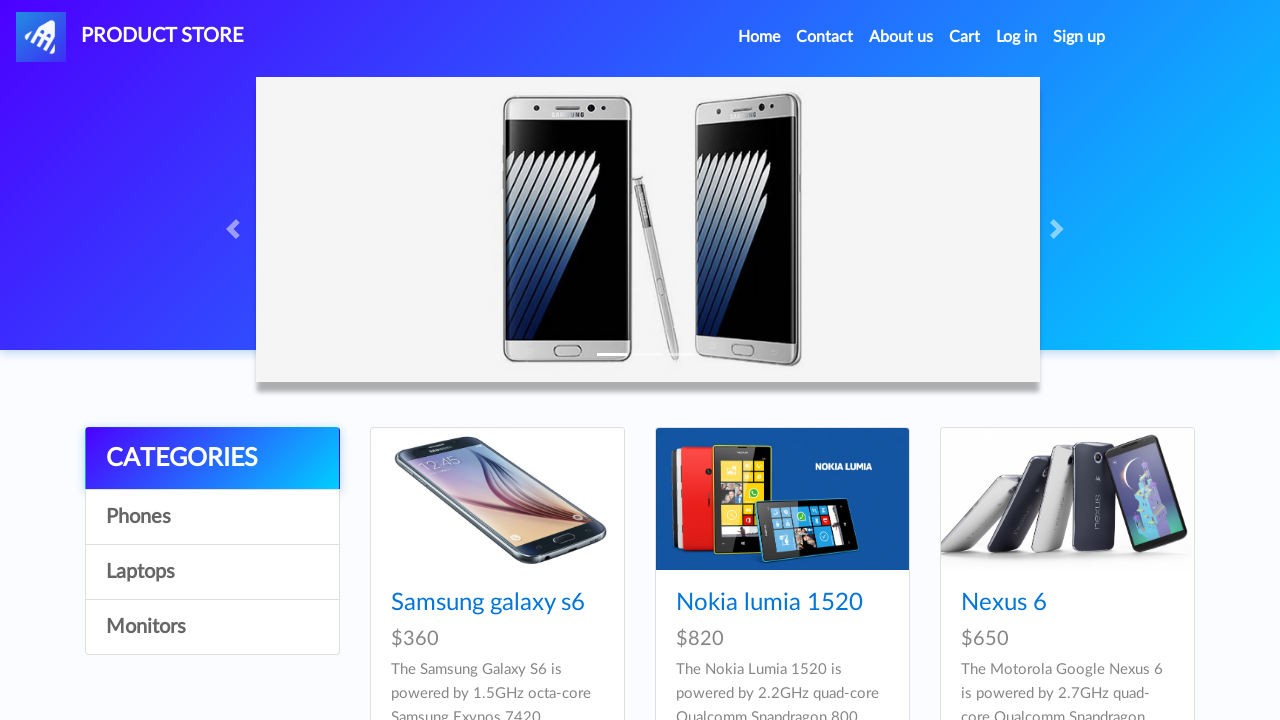

Located all category elements
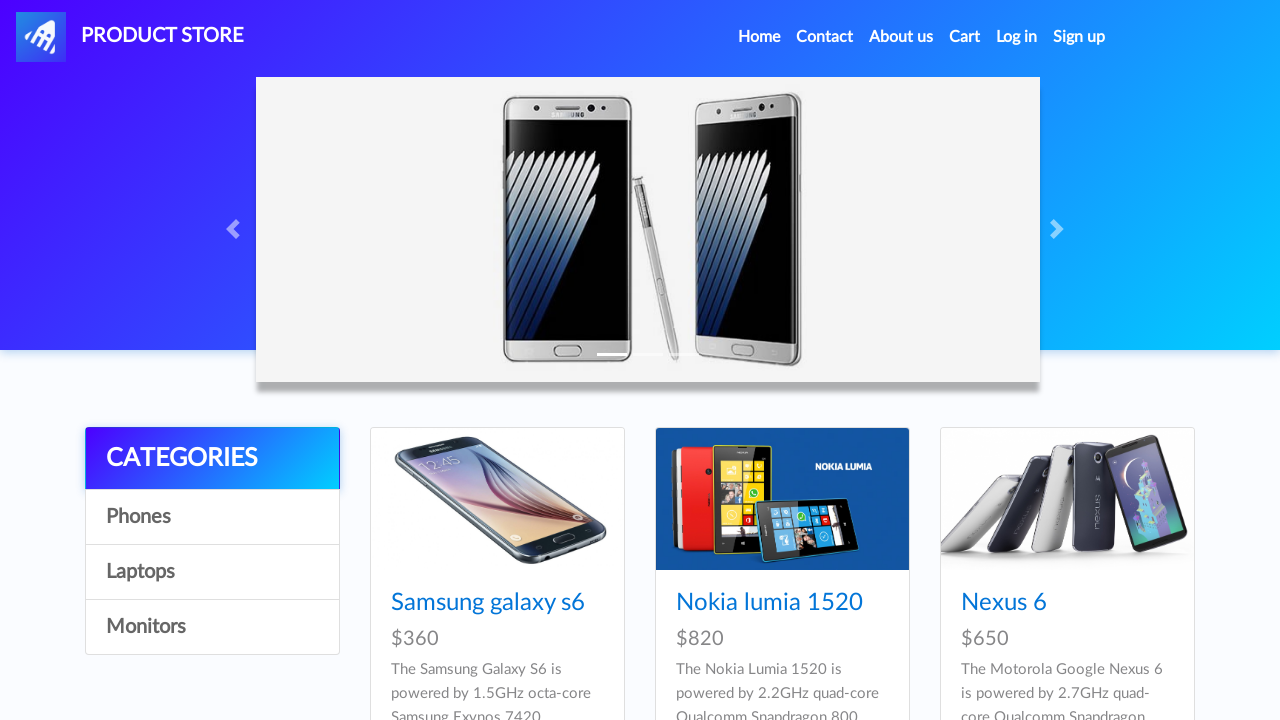

Retrieved category count: 4
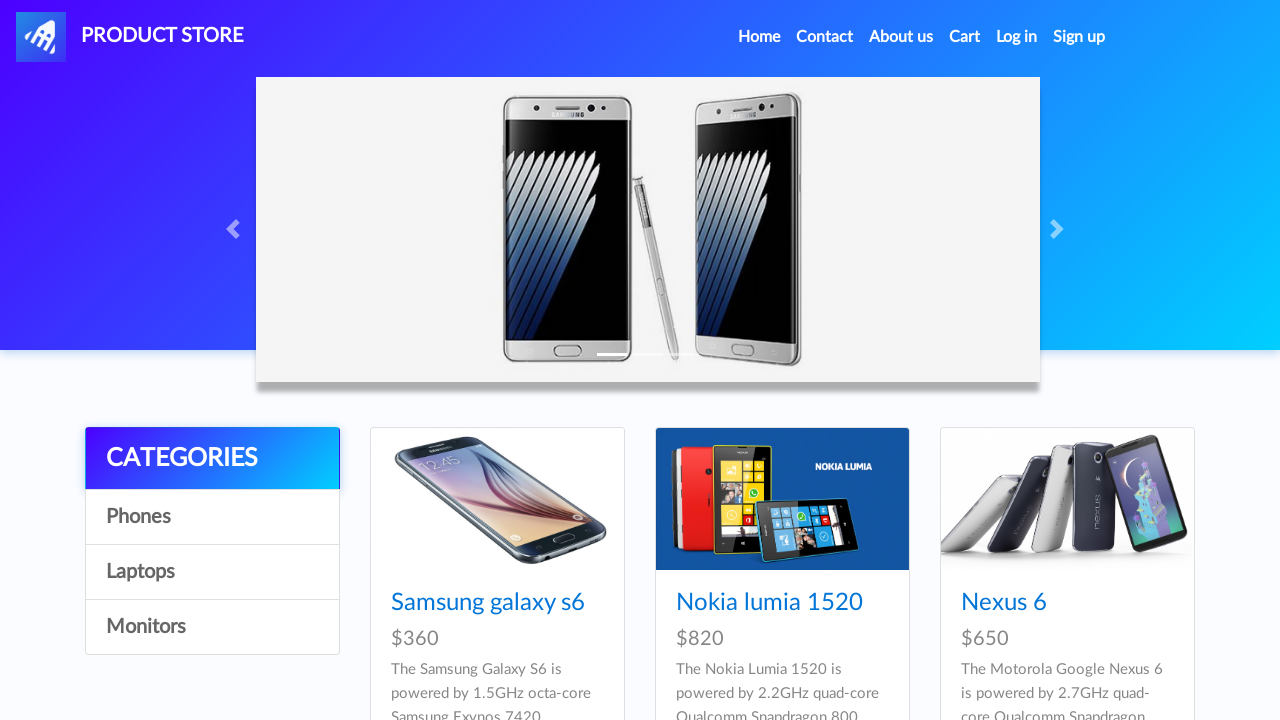

Selected category element at index 0
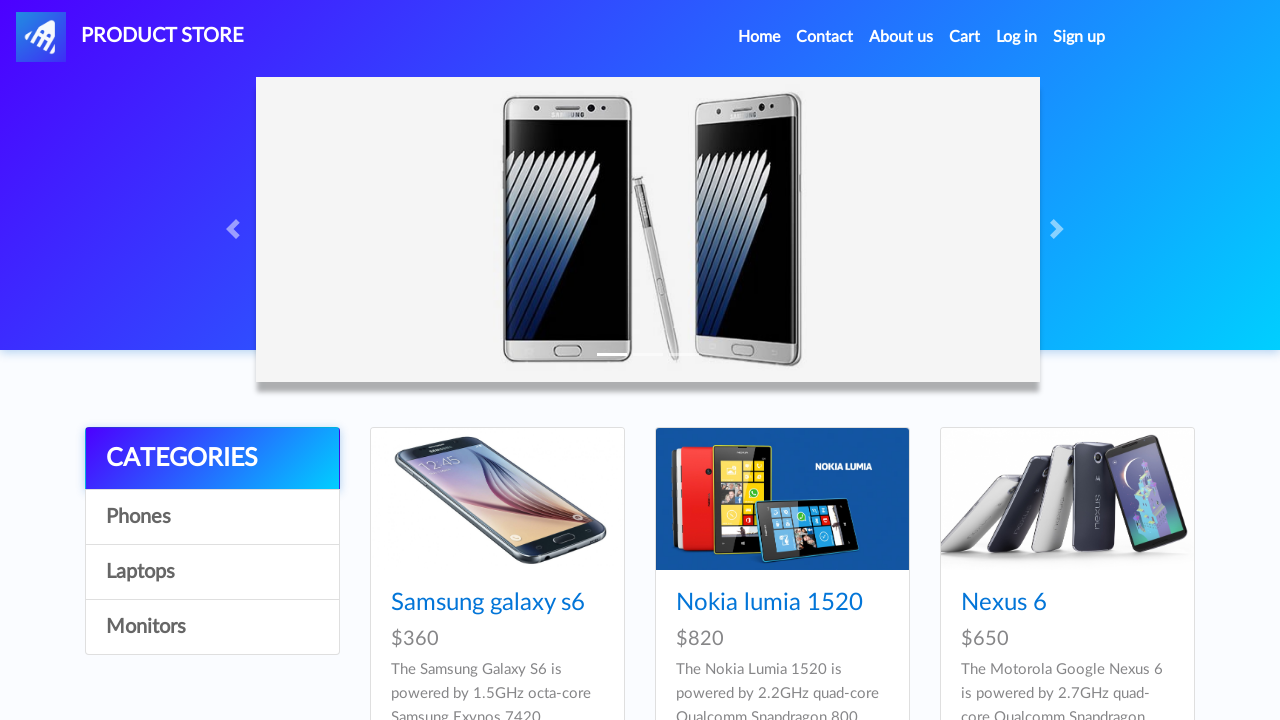

Retrieved text content: CATEGORIES
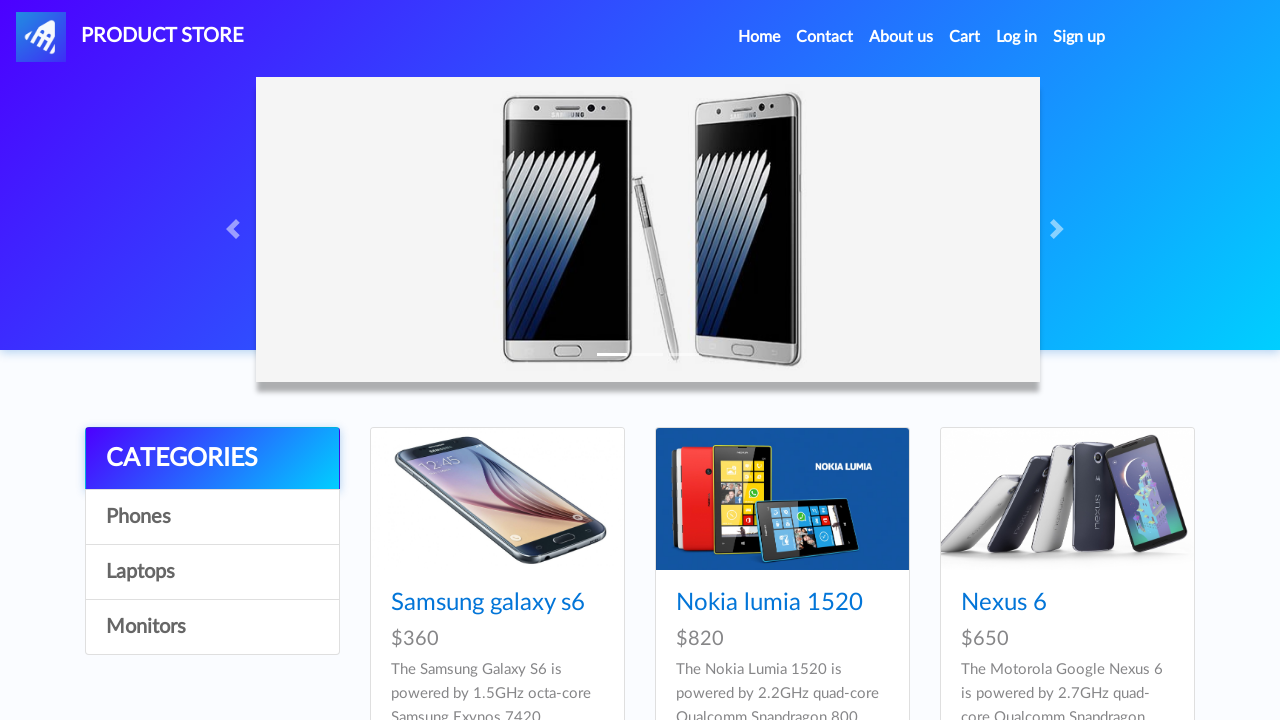

Checked visibility for 'CATEGORIES': True
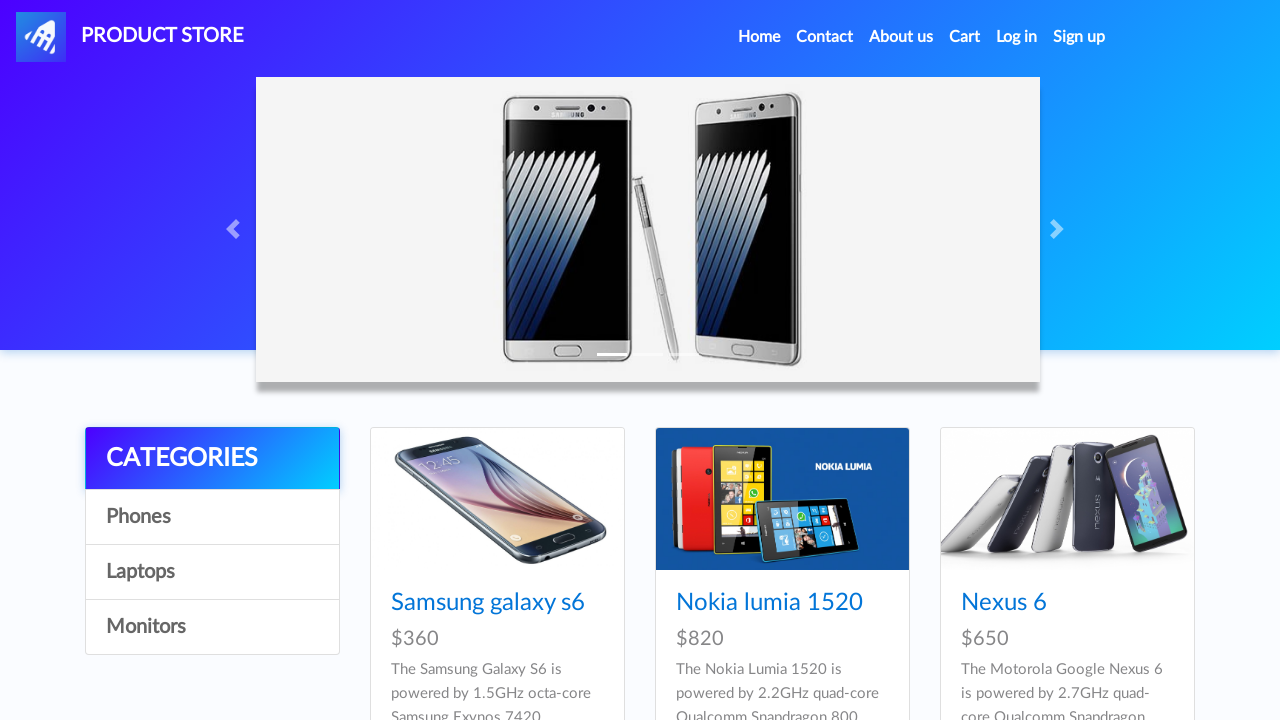

Checked enabled state for 'CATEGORIES': True
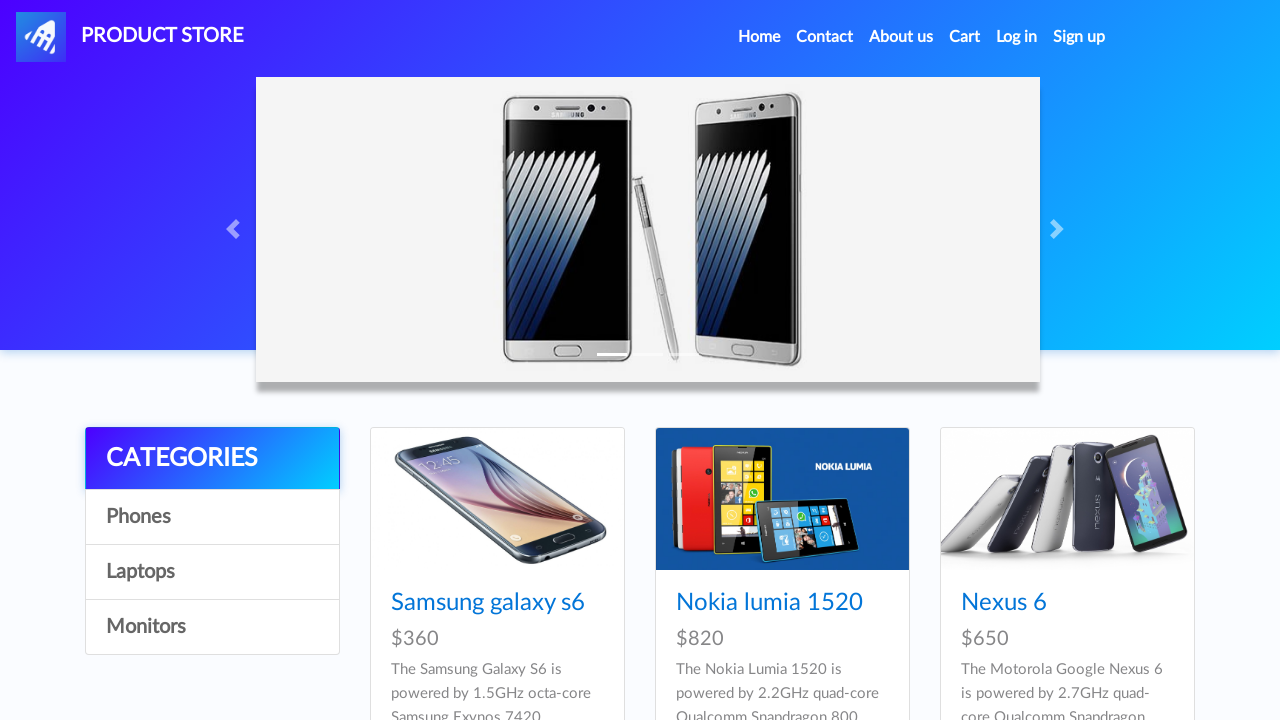

Verified 'CATEGORIES' matches expected 'CATEGORIES': True
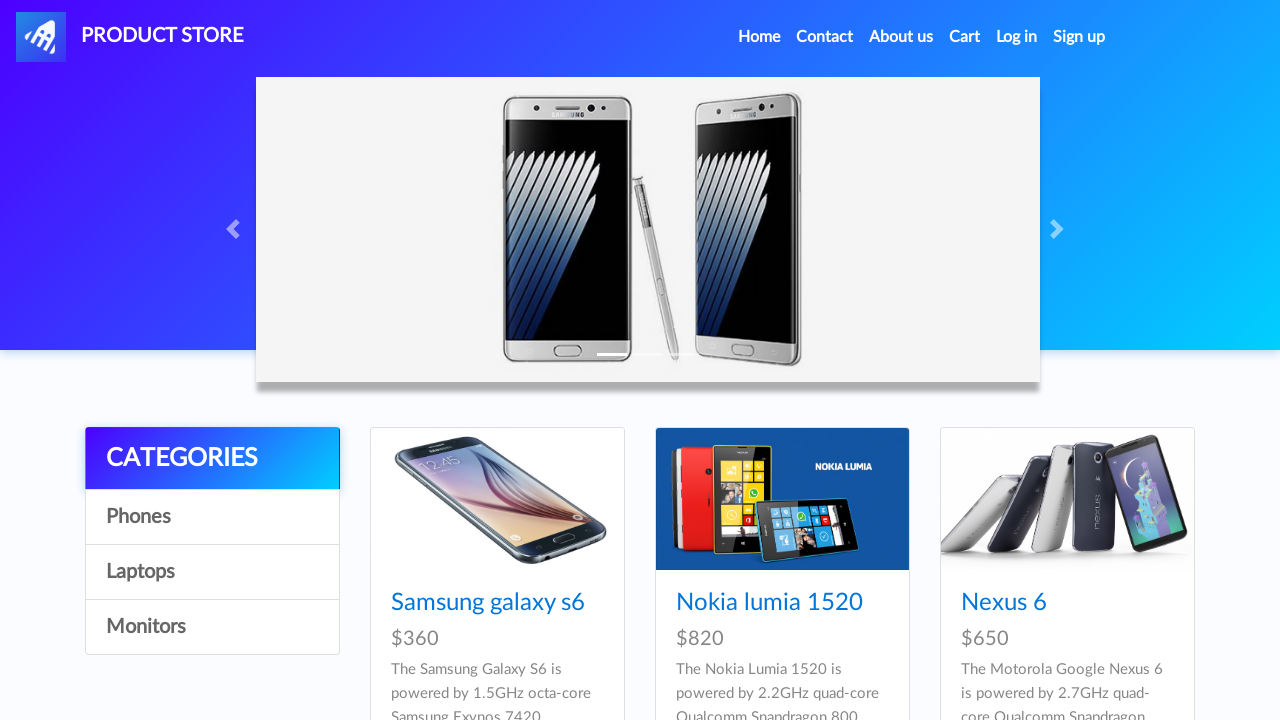

Selected category element at index 1
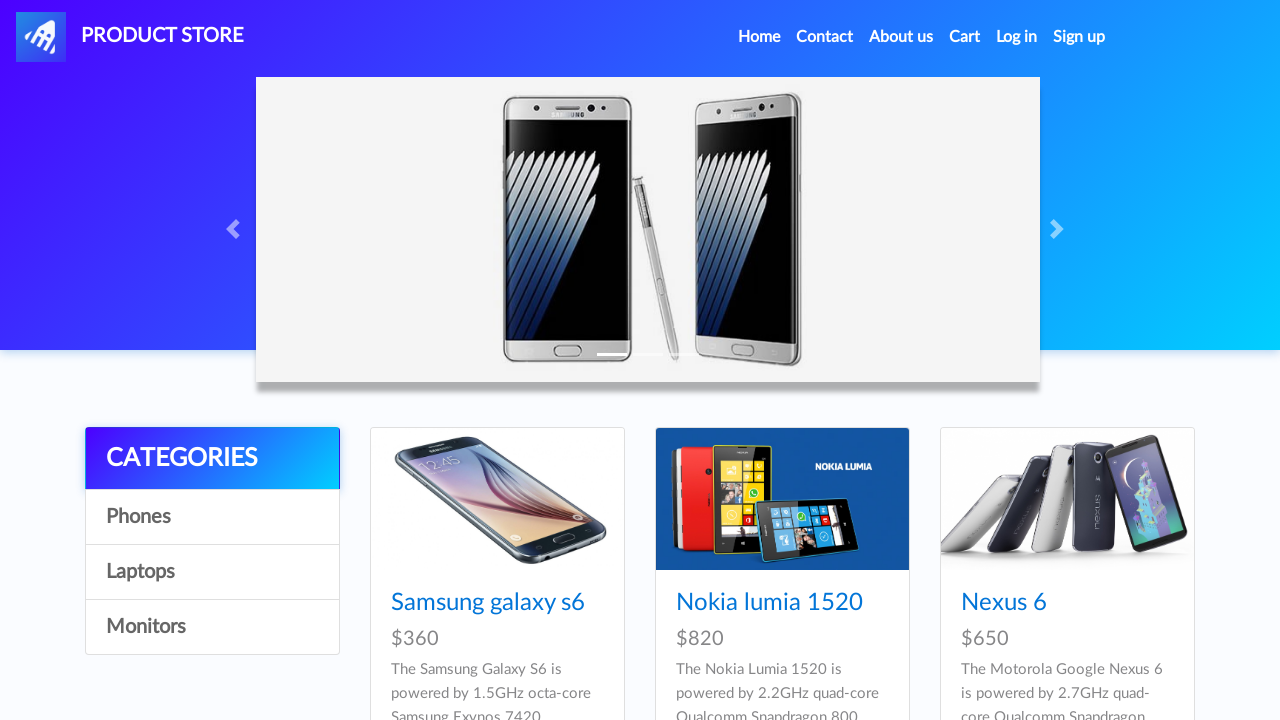

Retrieved text content: Phones
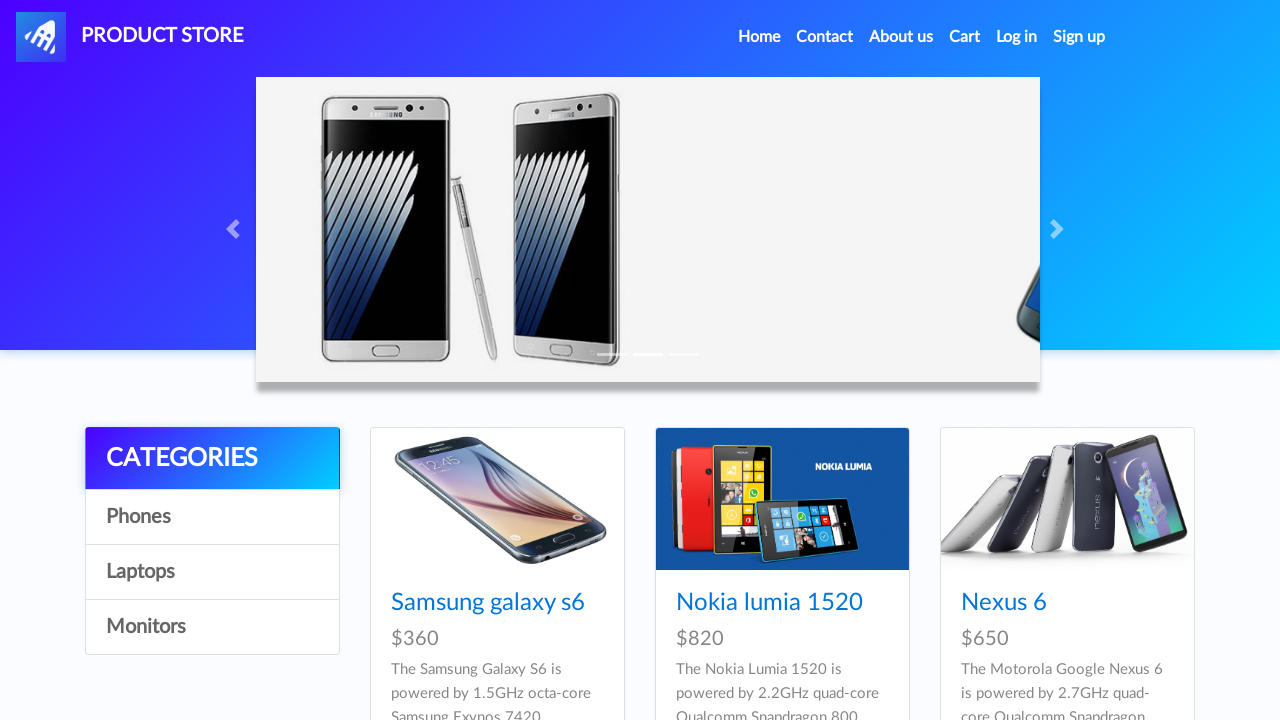

Checked visibility for 'Phones': True
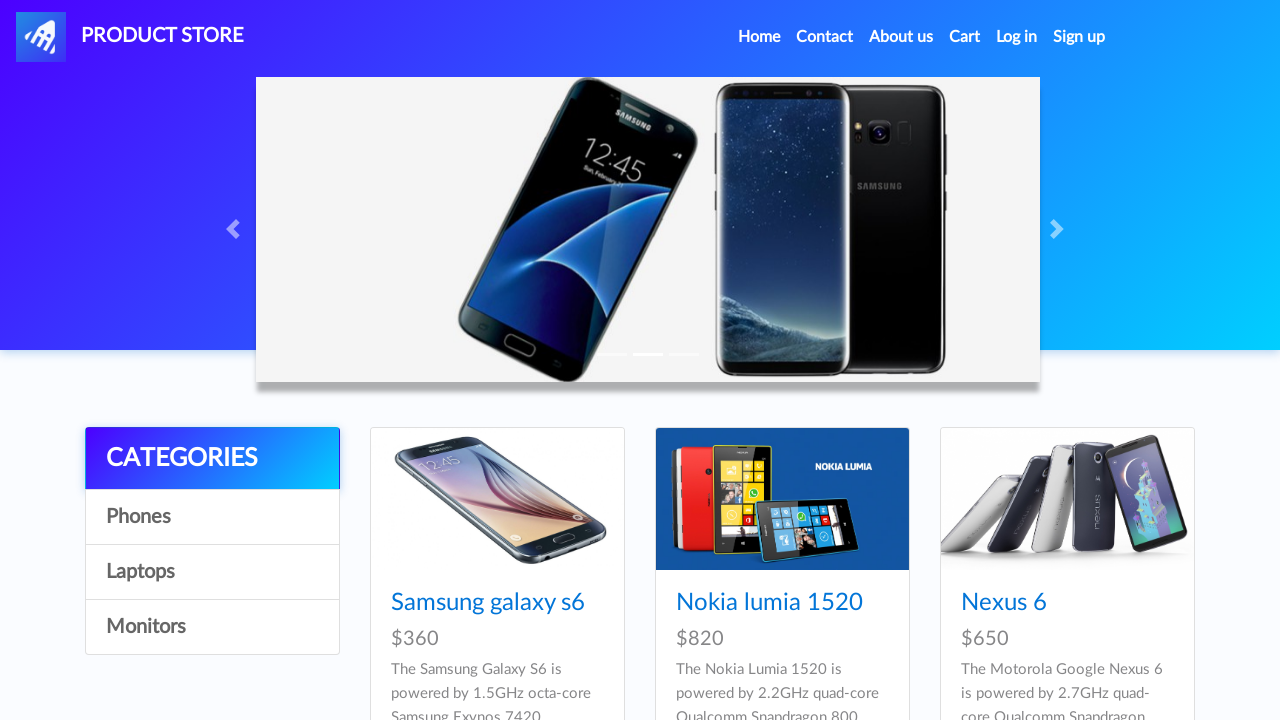

Checked enabled state for 'Phones': True
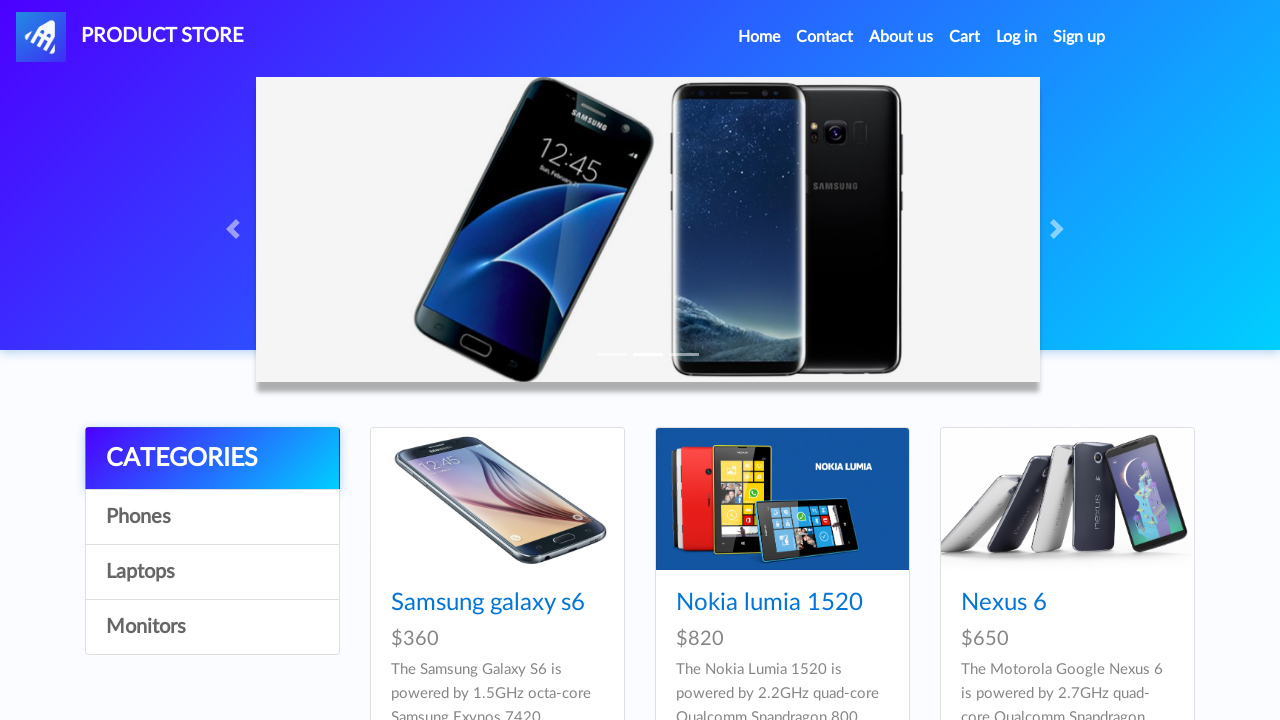

Verified 'Phones' matches expected 'Phones': True
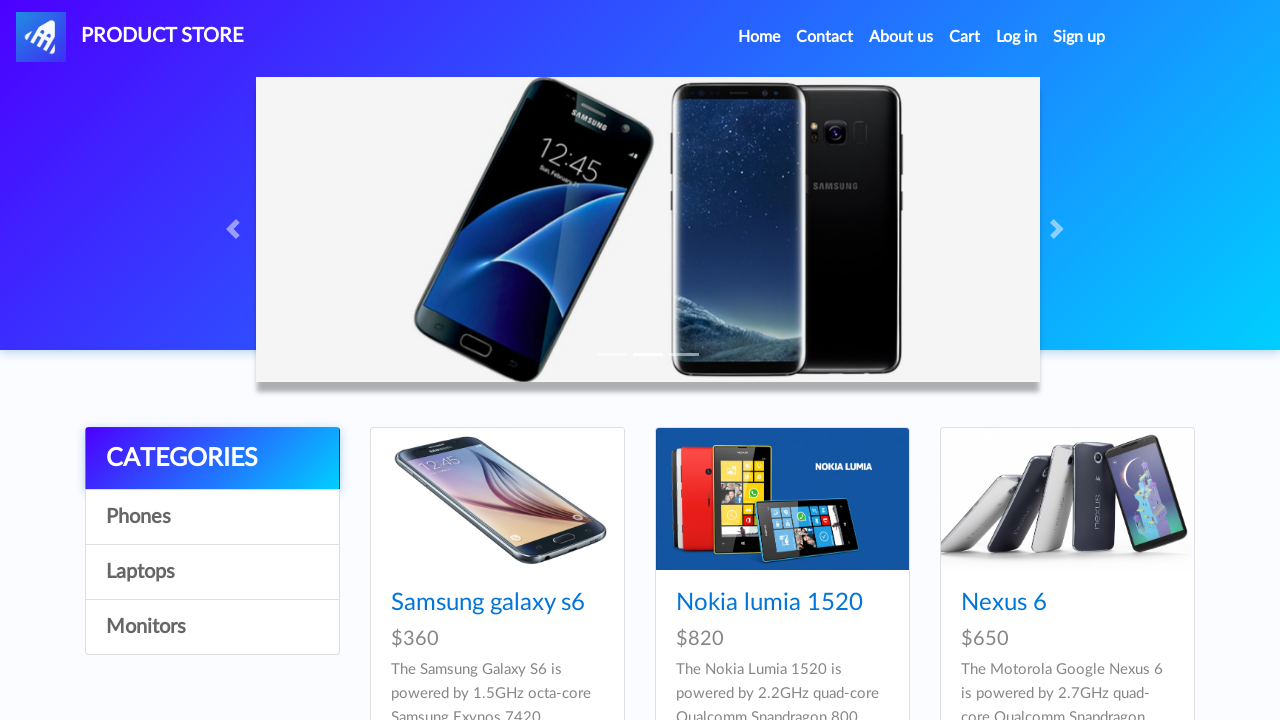

Selected category element at index 2
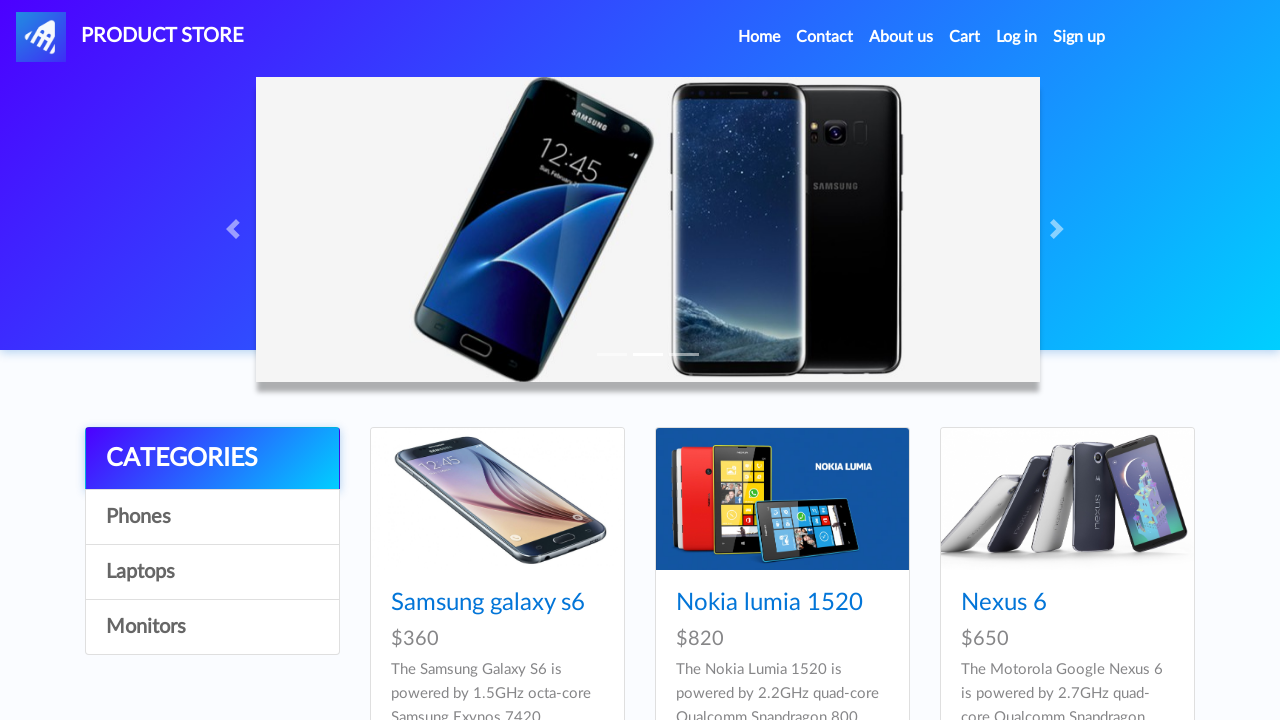

Retrieved text content: Laptops
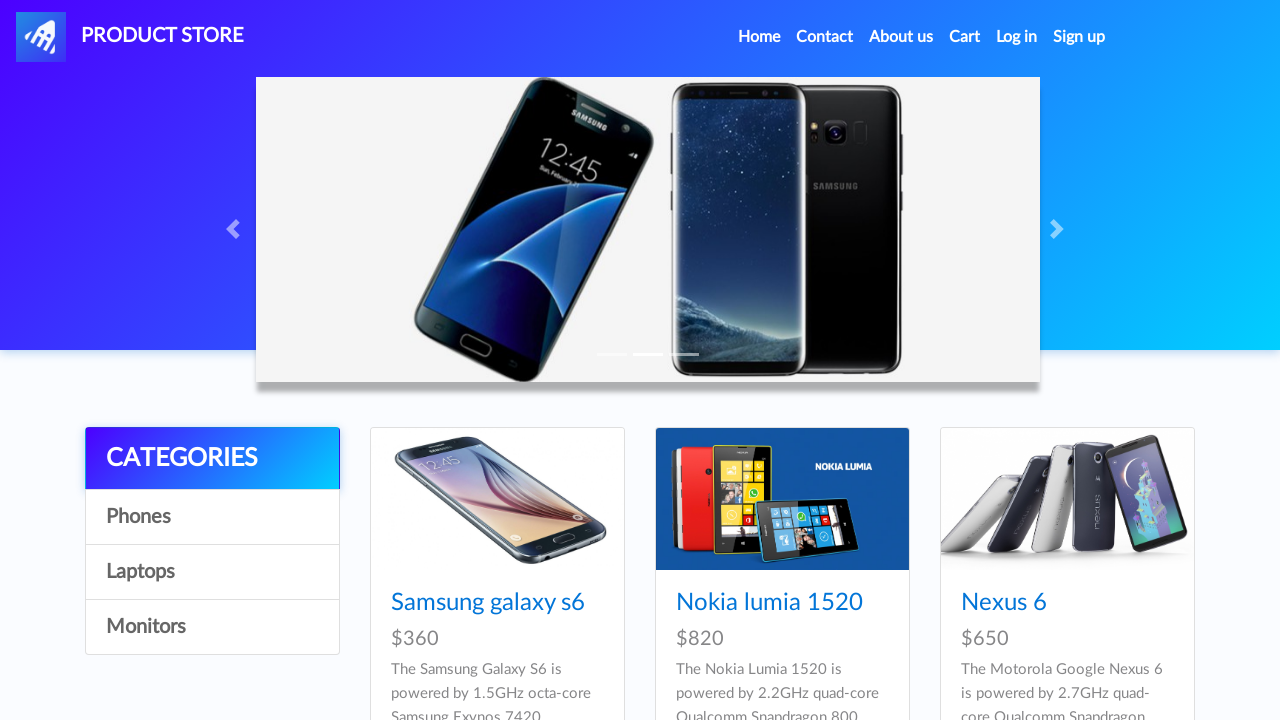

Checked visibility for 'Laptops': True
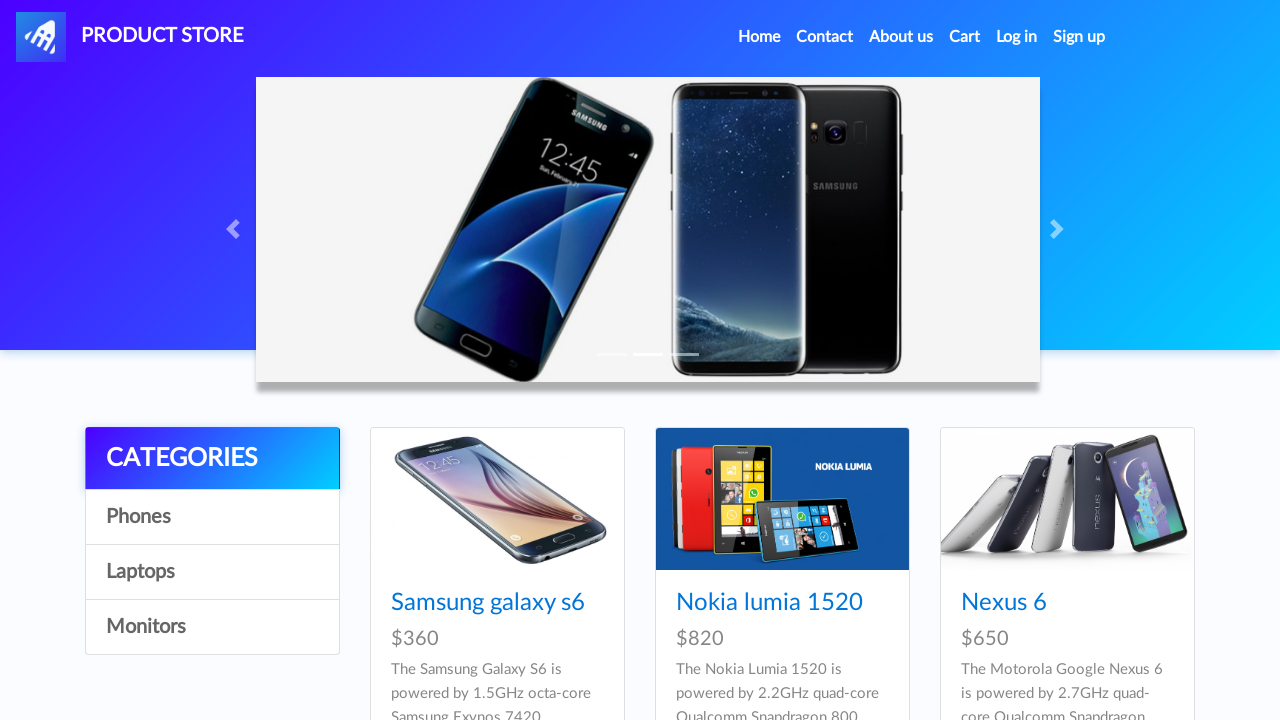

Checked enabled state for 'Laptops': True
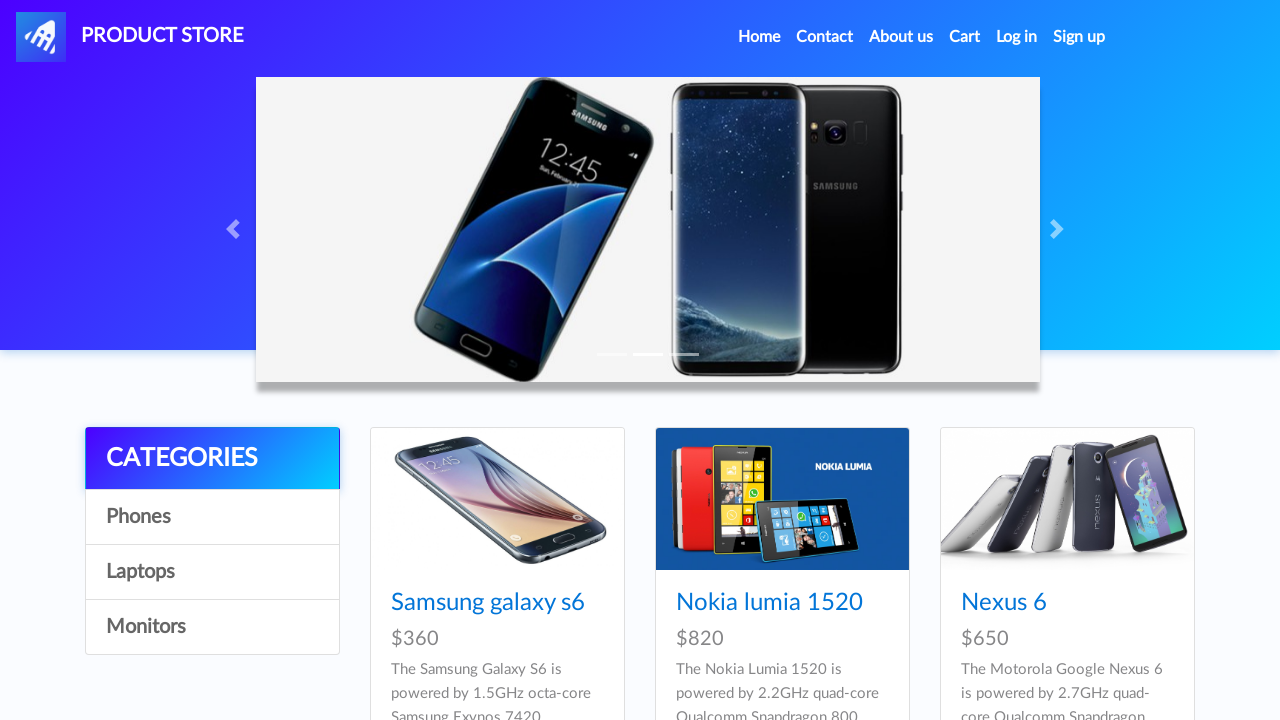

Verified 'Laptops' matches expected 'Laptops': True
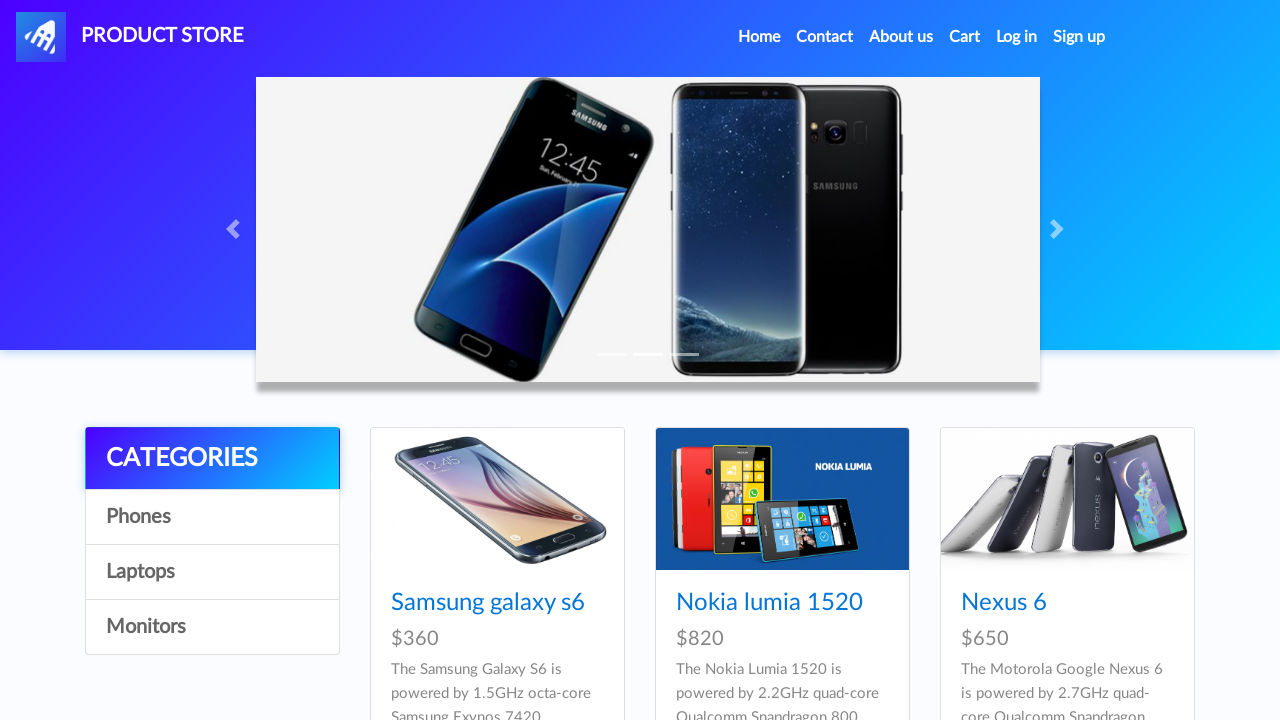

Selected category element at index 3
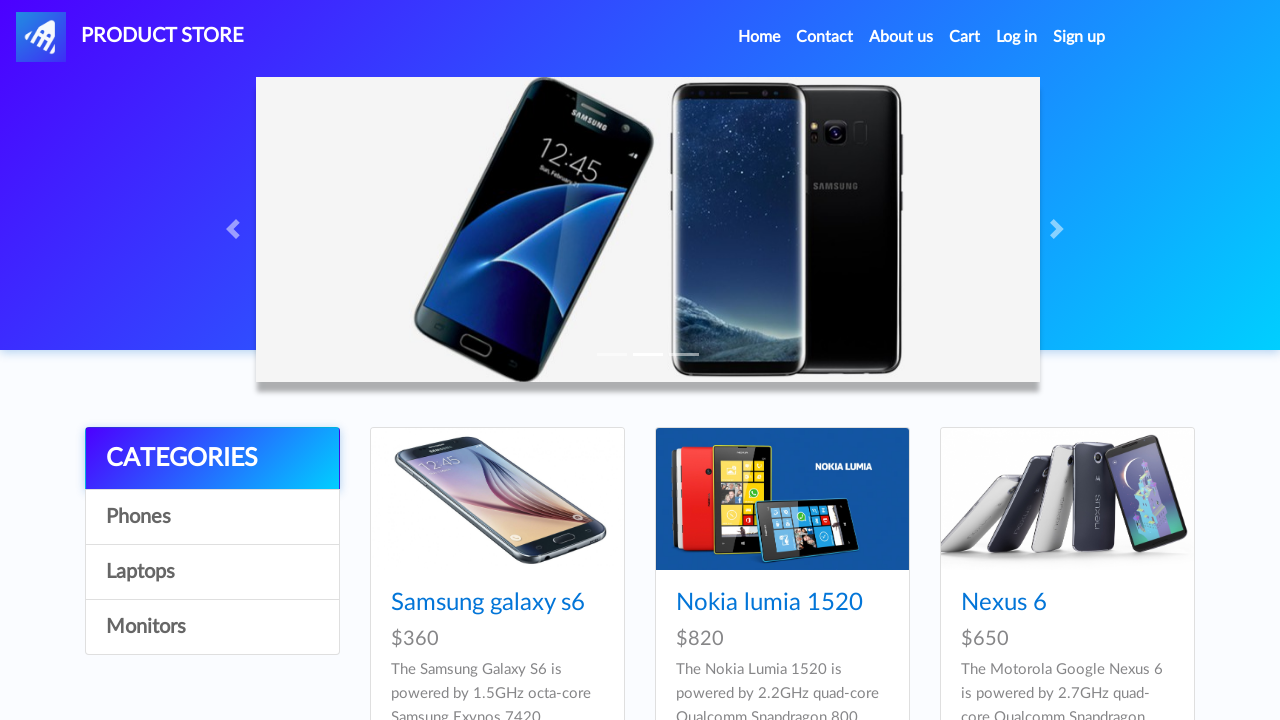

Retrieved text content: Monitors
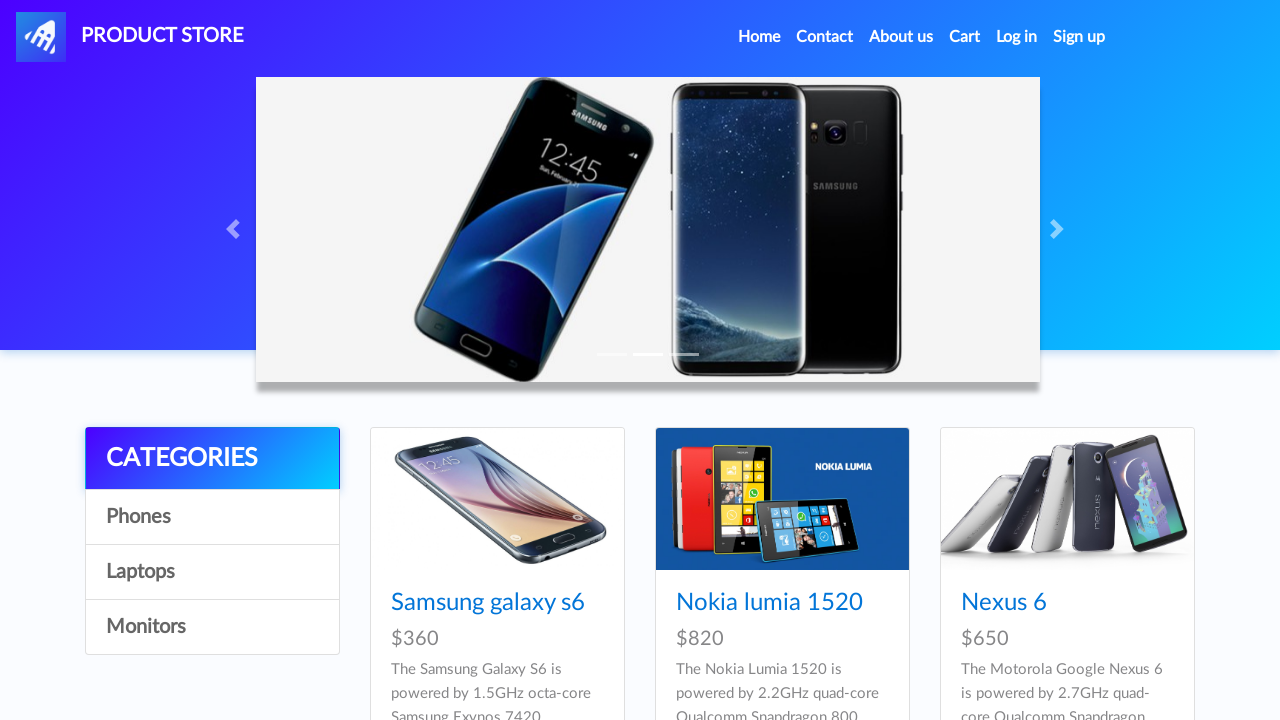

Checked visibility for 'Monitors': True
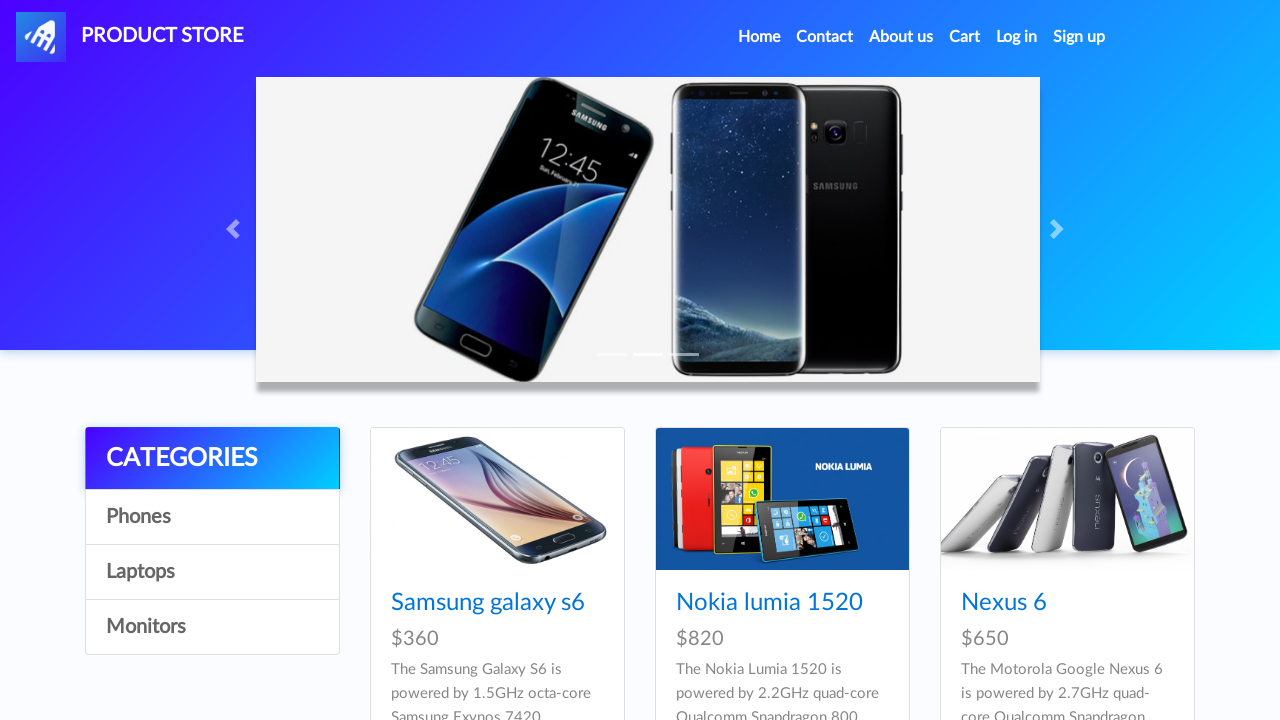

Checked enabled state for 'Monitors': True
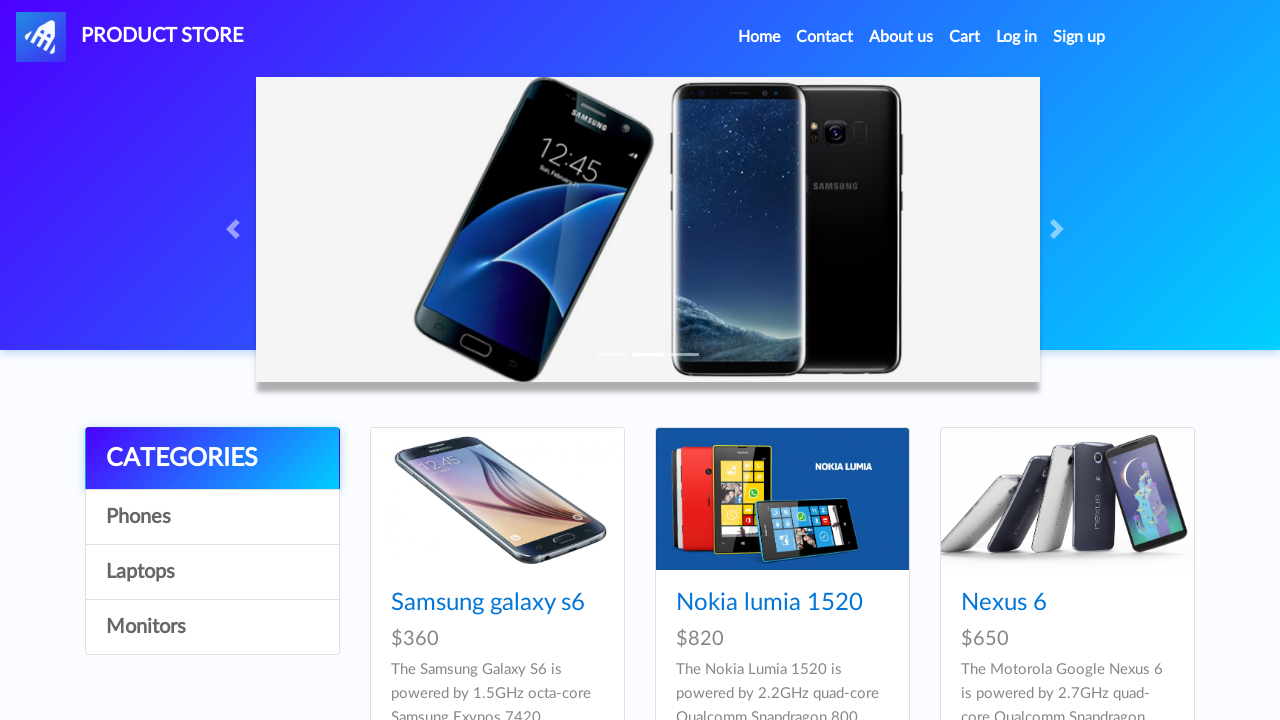

Verified 'Monitors' matches expected 'Monitors': True
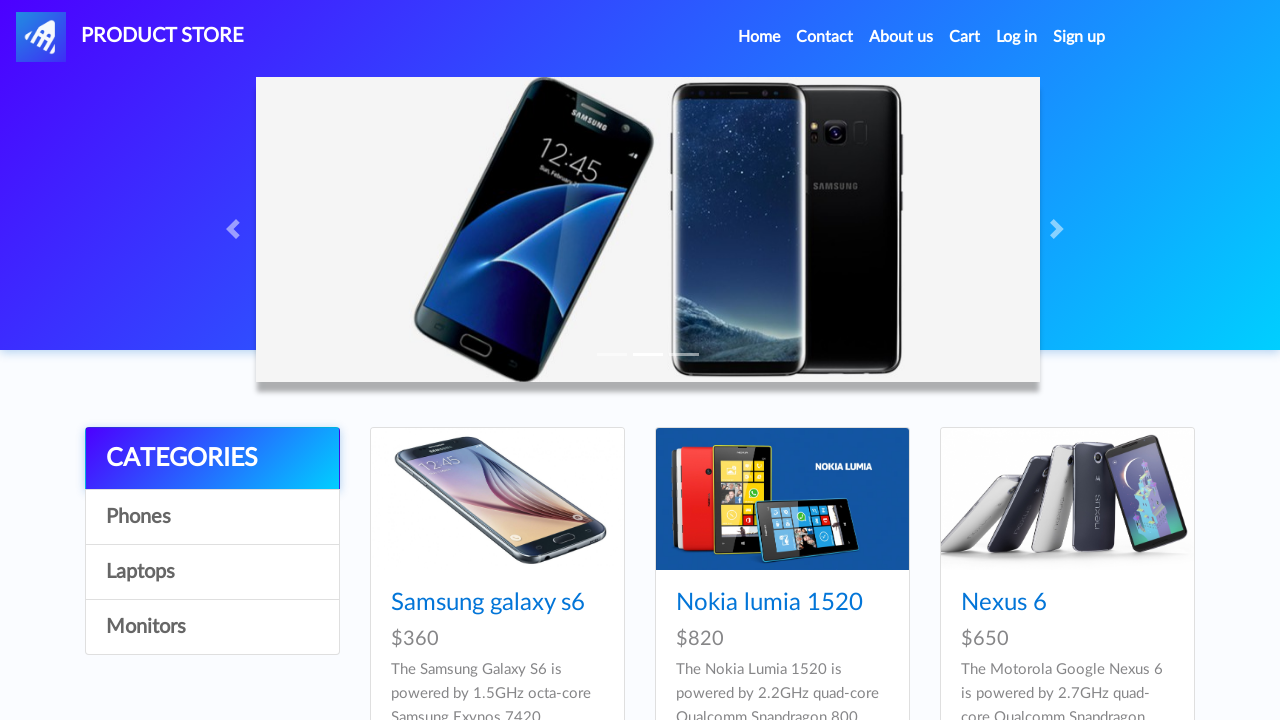

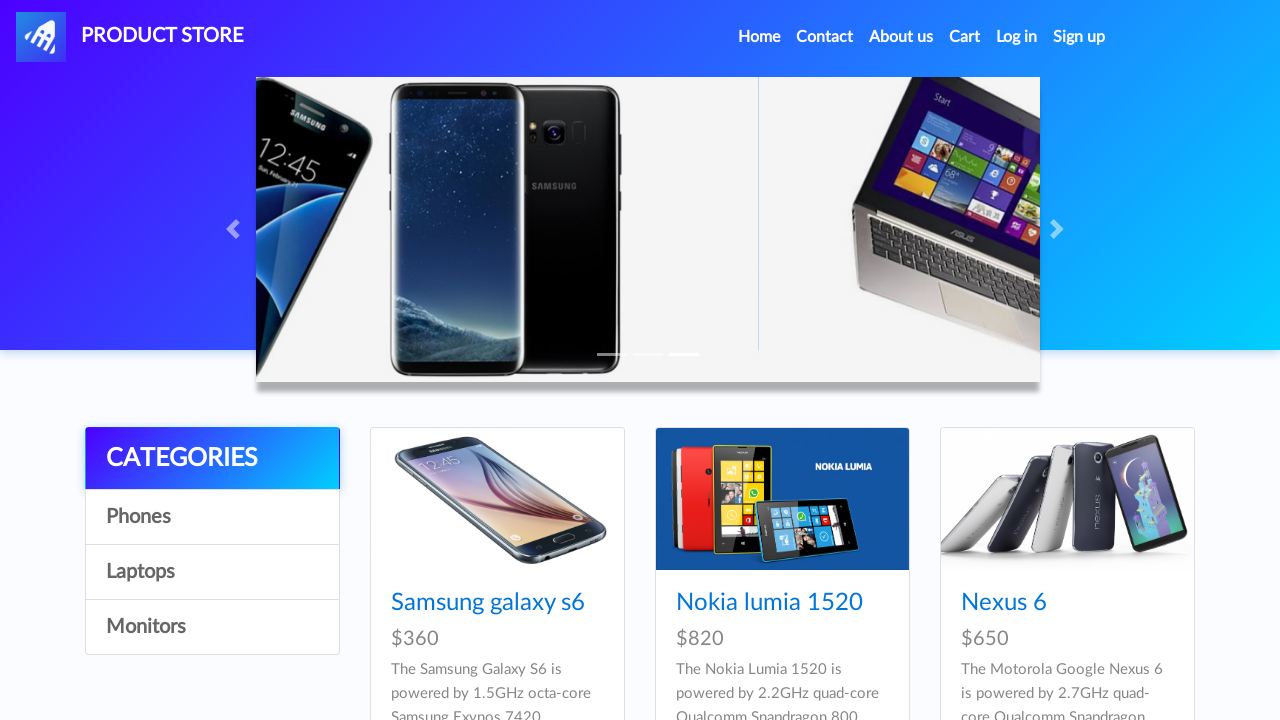